Tests frame handling by switching to a frame using WebElement and filling a text input field within that frame

Starting URL: https://ui.vision/demo/webtest/frames/

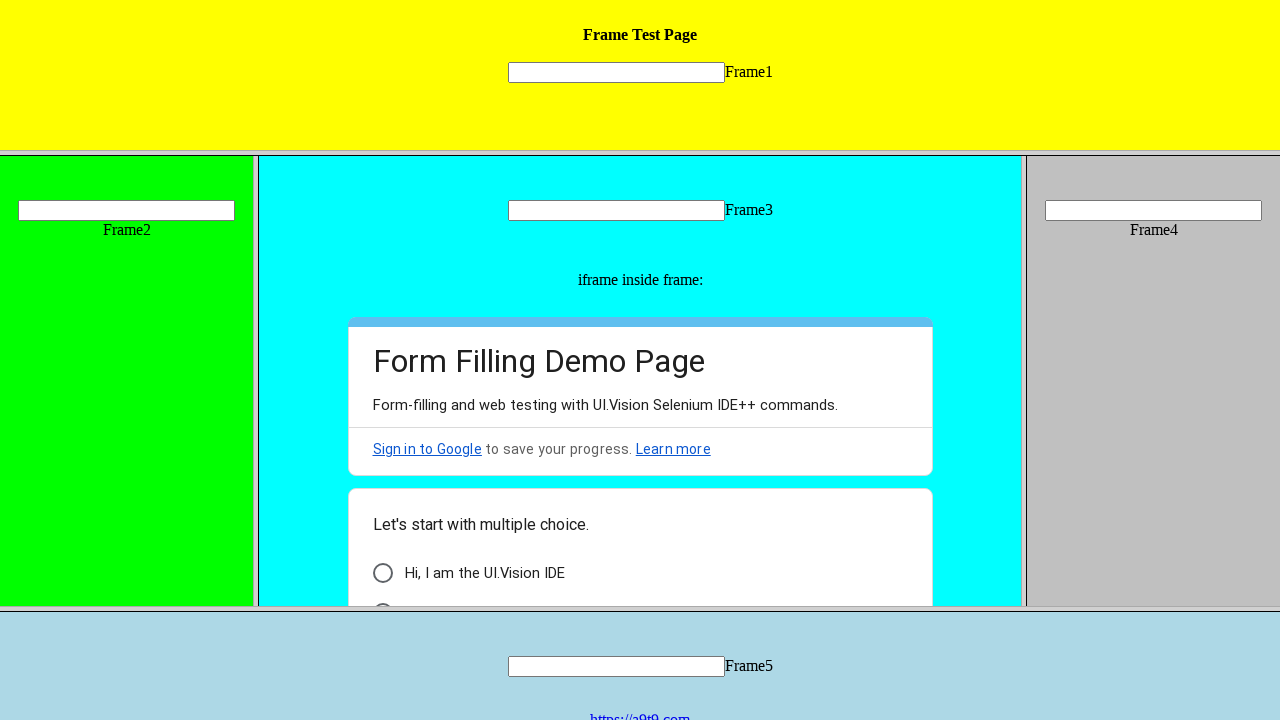

Retrieved all frames on the page and counted them
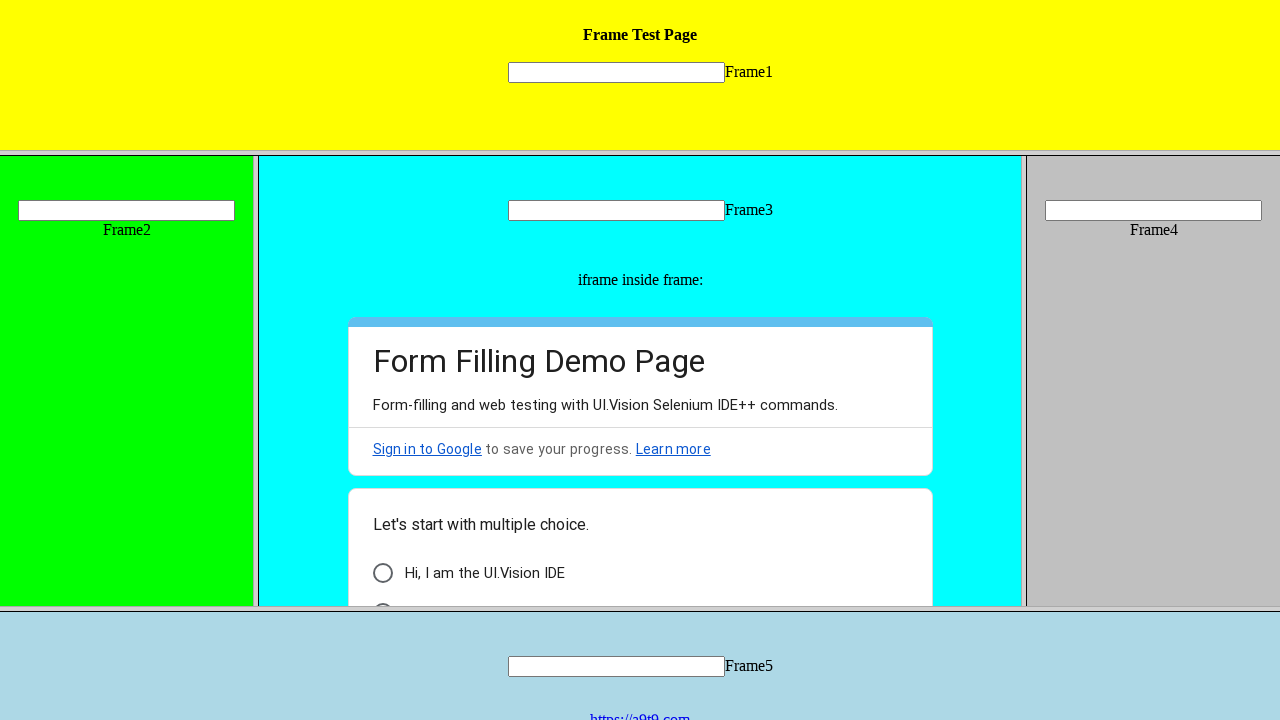

Located frame with src='frame_1.html'
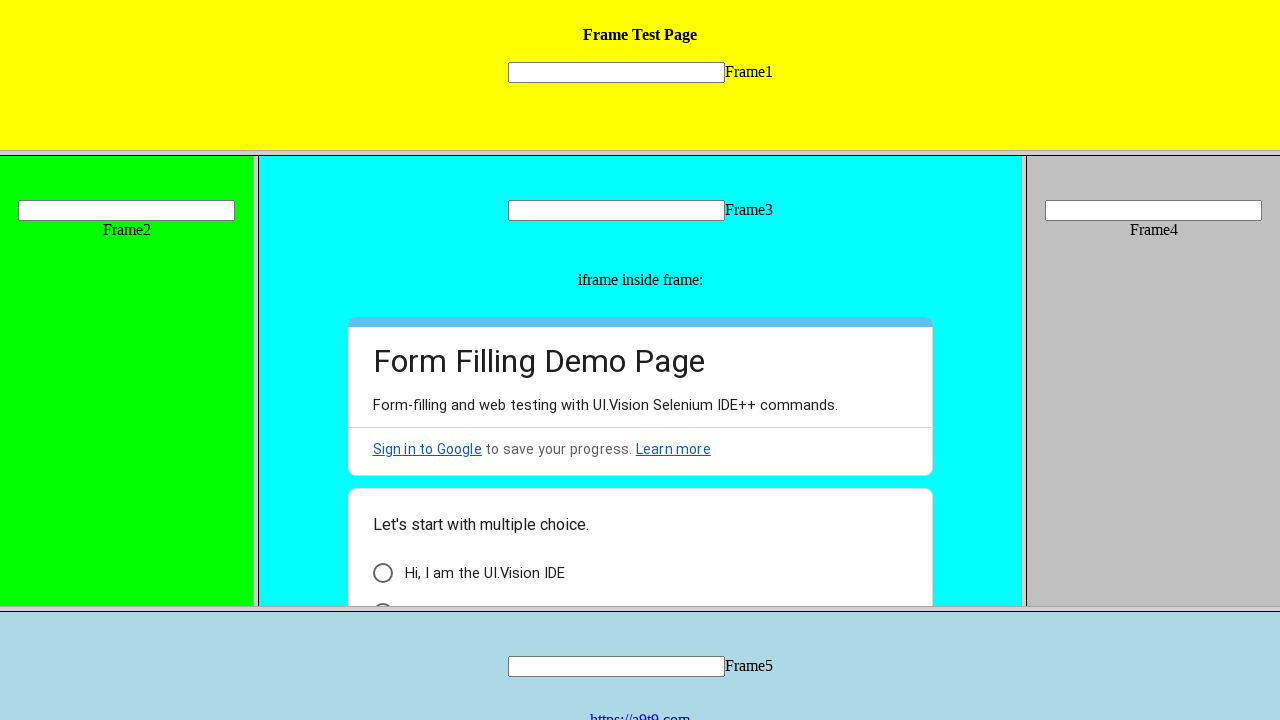

Filled text input field 'mytext1' within frame with value '1234' on input[name='mytext1']
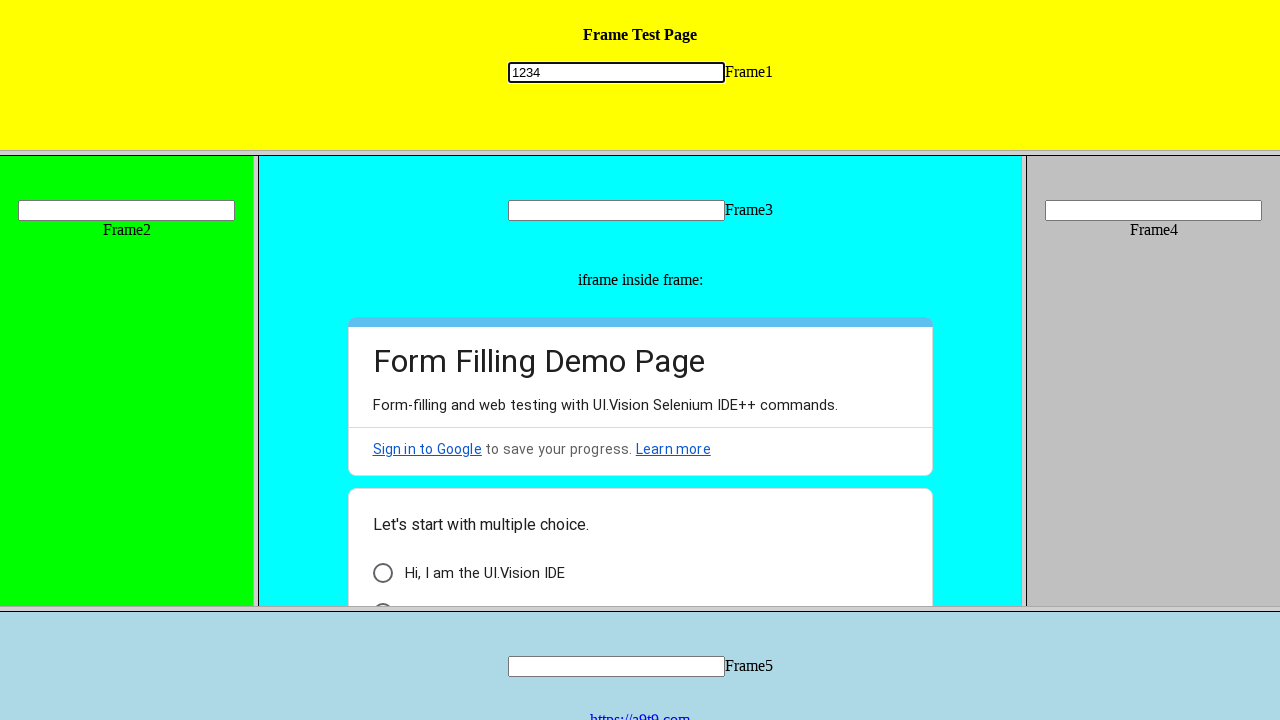

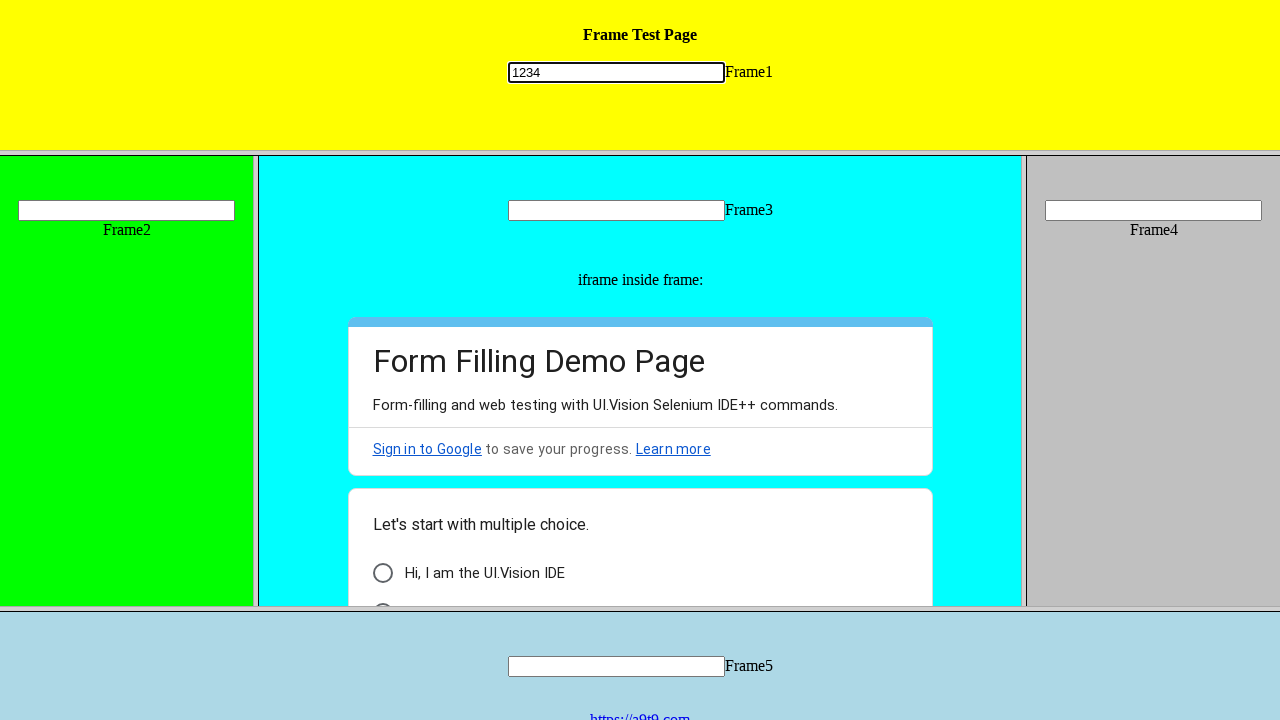